Tests browser window manipulation by navigating to a website, maximizing the window, then resizing it to specific dimensions and repositioning it on screen.

Starting URL: https://www.bobcat.com/index

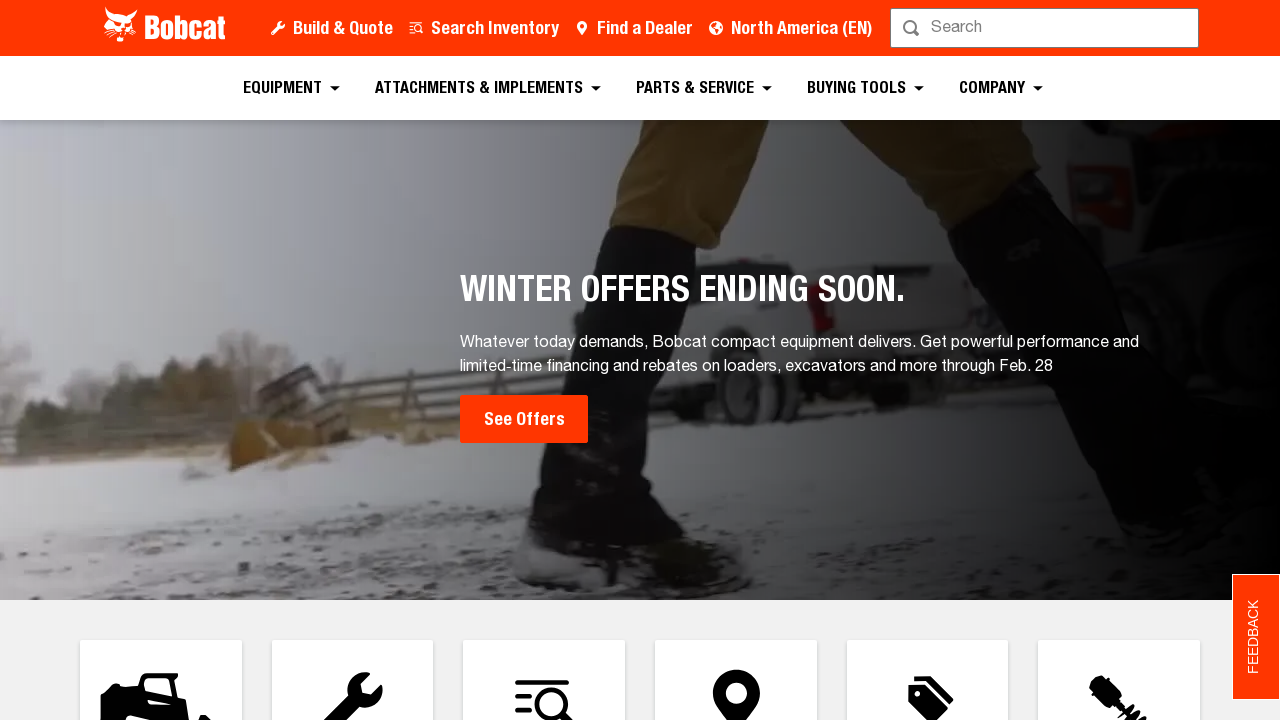

Maximized browser window to 1920x1080
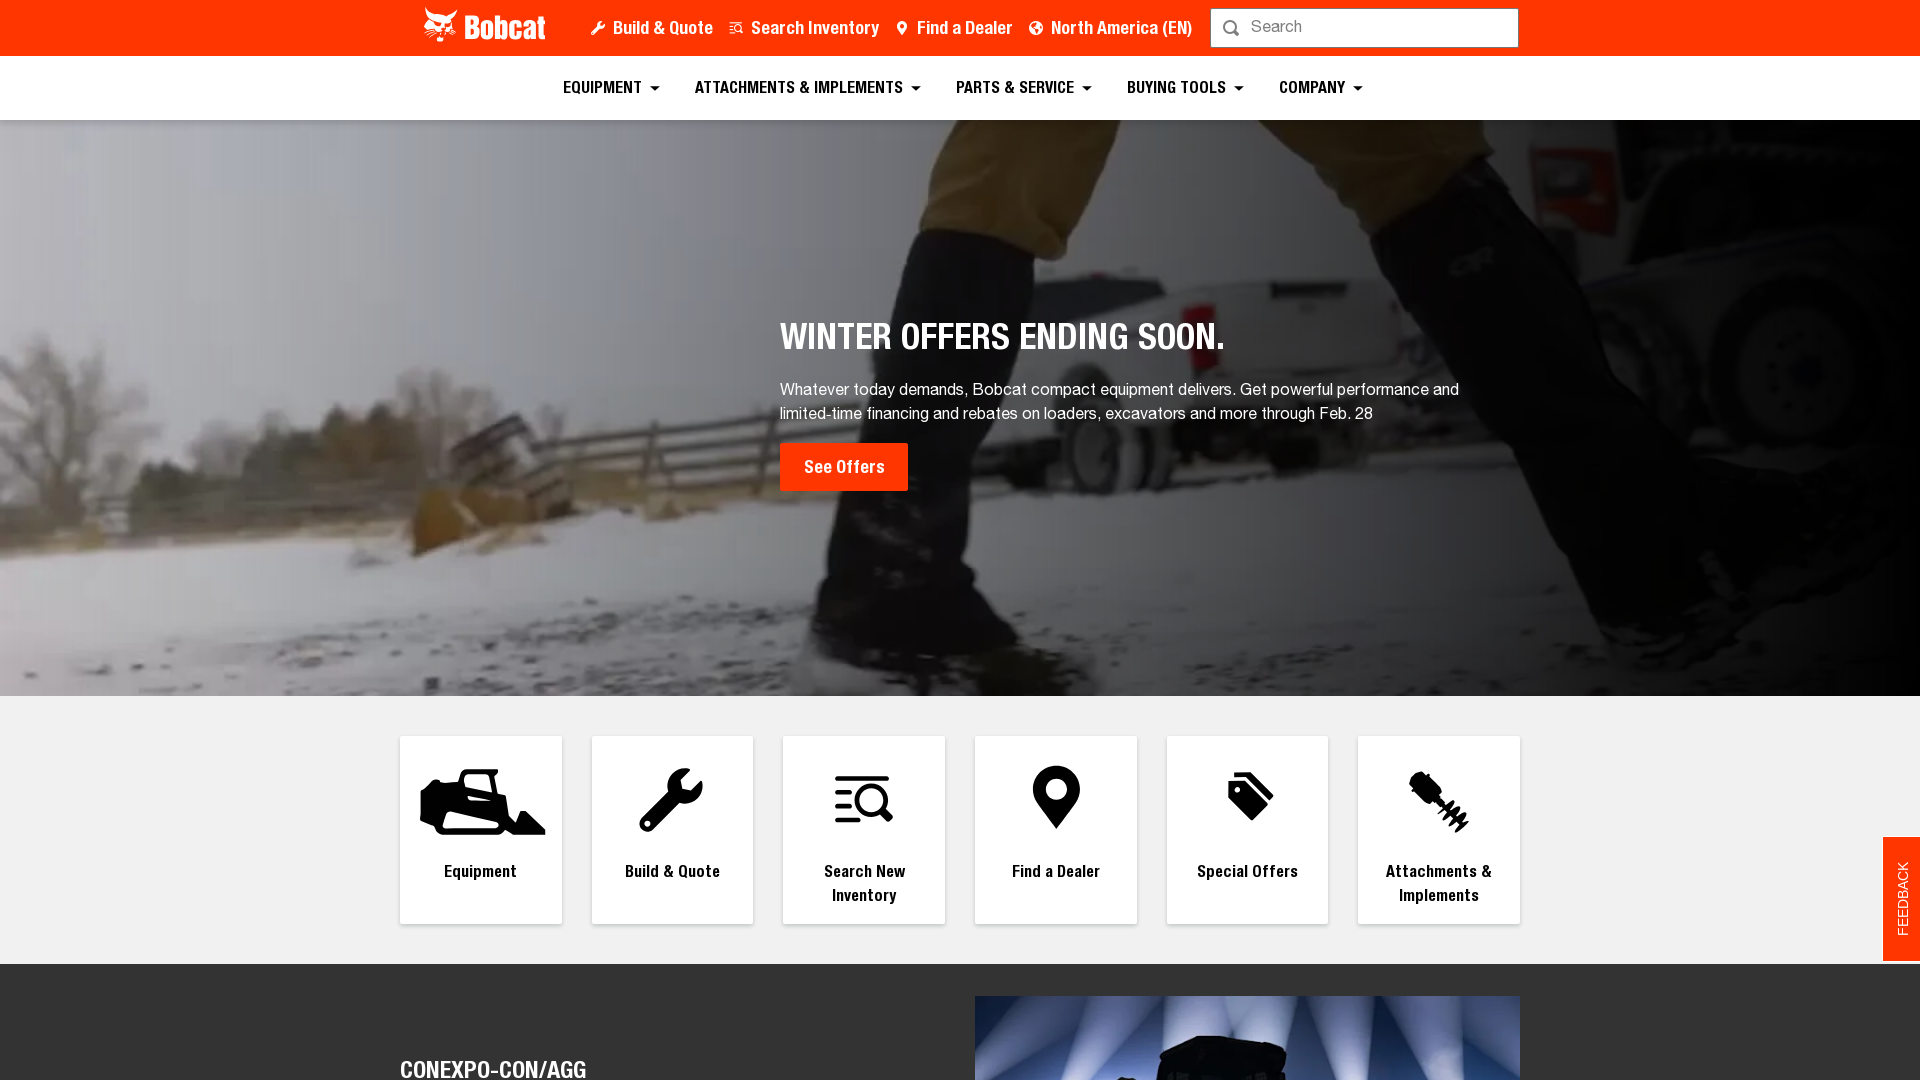

Waited 2 seconds for page to load
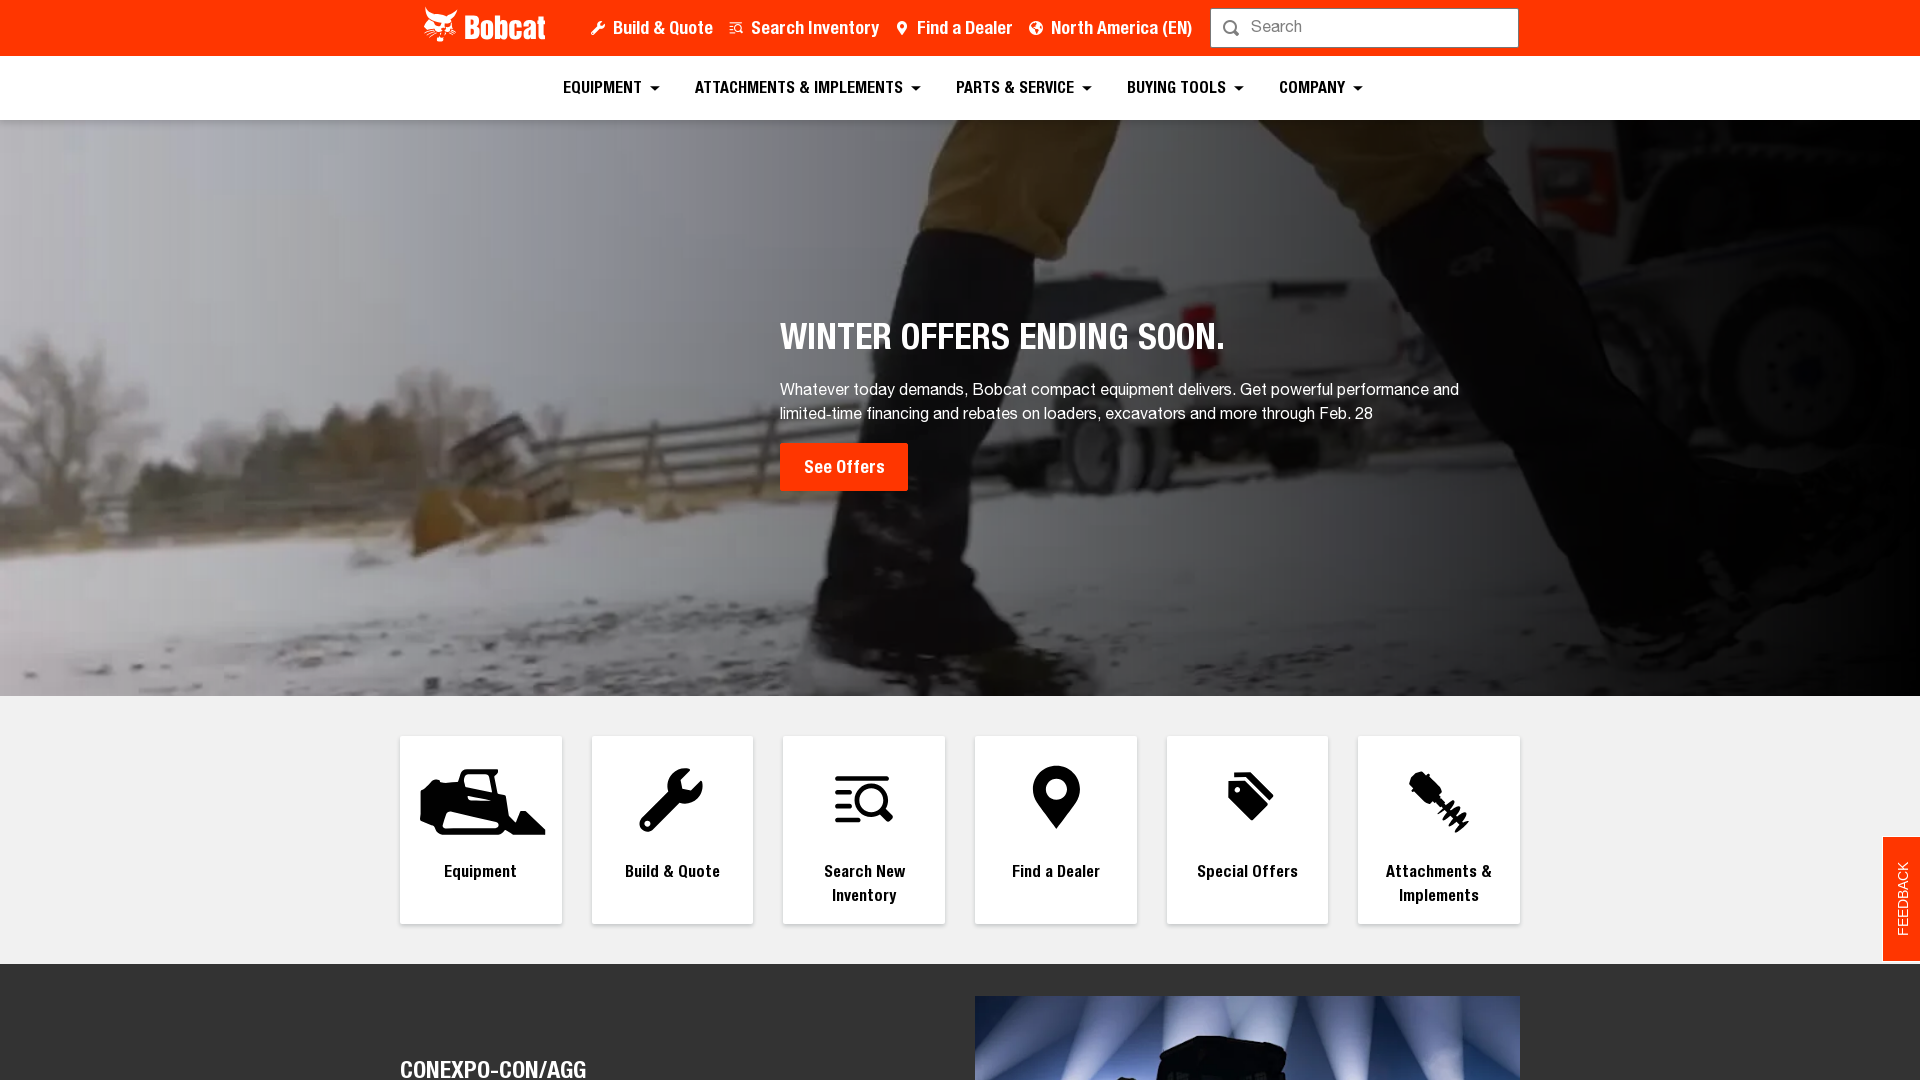

Resized browser window to 300x800
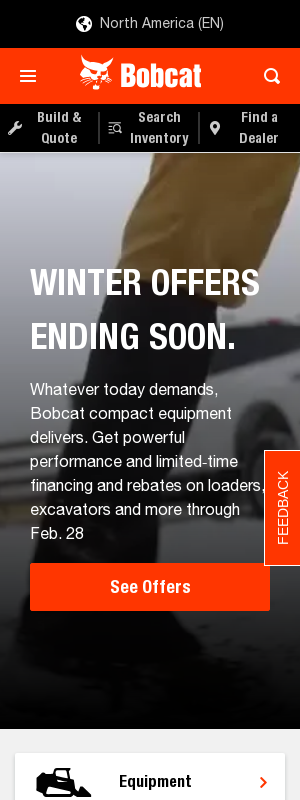

Waited 2 seconds to observe the resize change
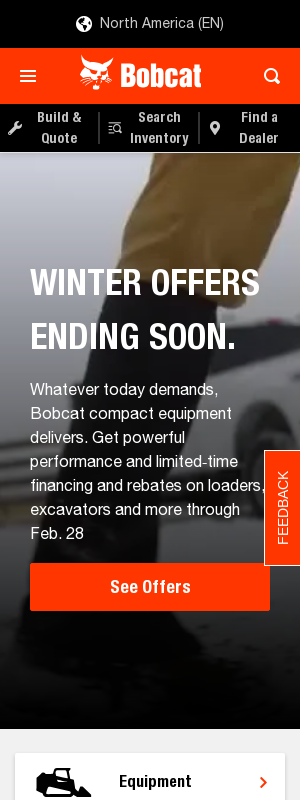

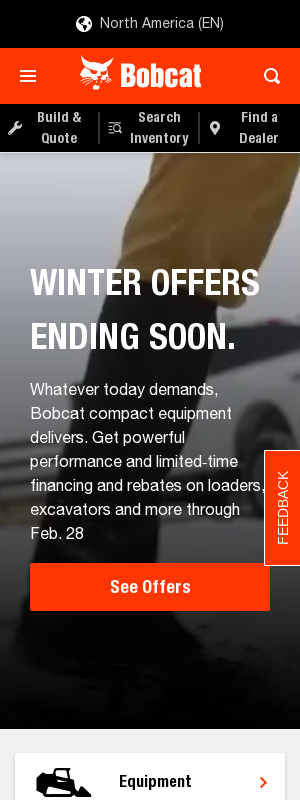